Navigates to nopCommerce demo store and validates that the page title matches the expected value

Starting URL: http://demo.nopcommerce.com/

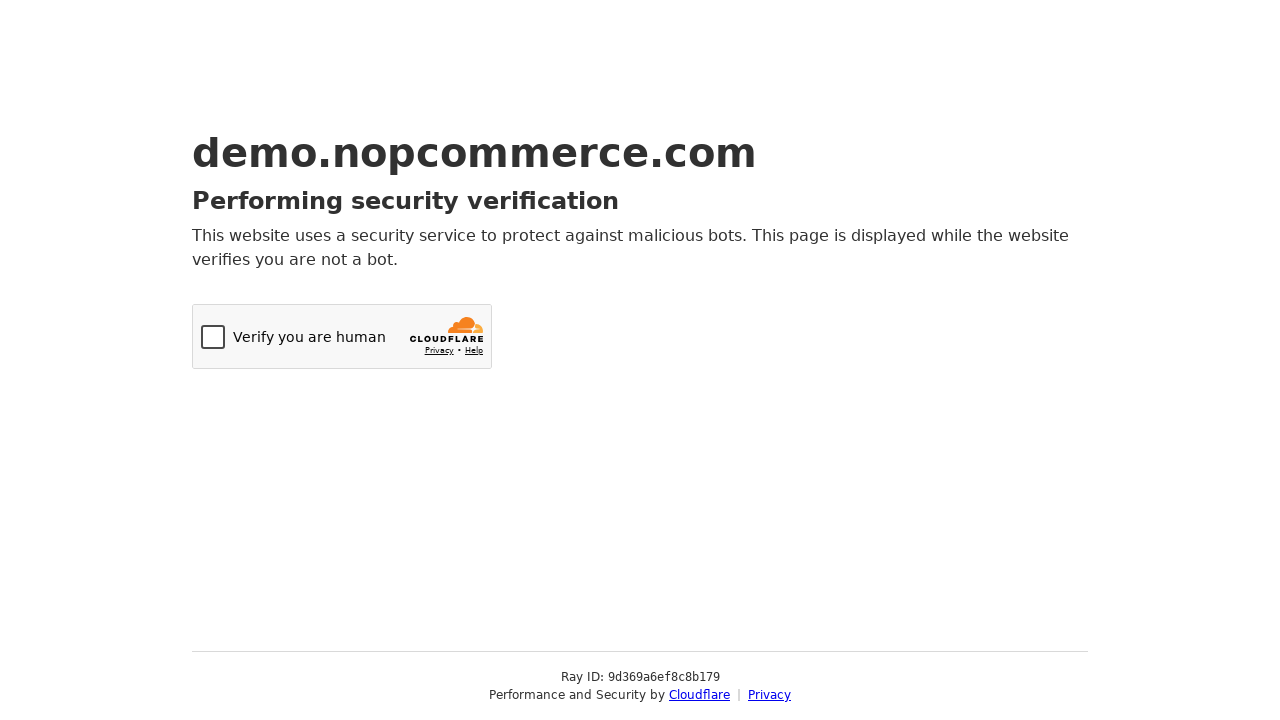

Navigated to nopCommerce demo store
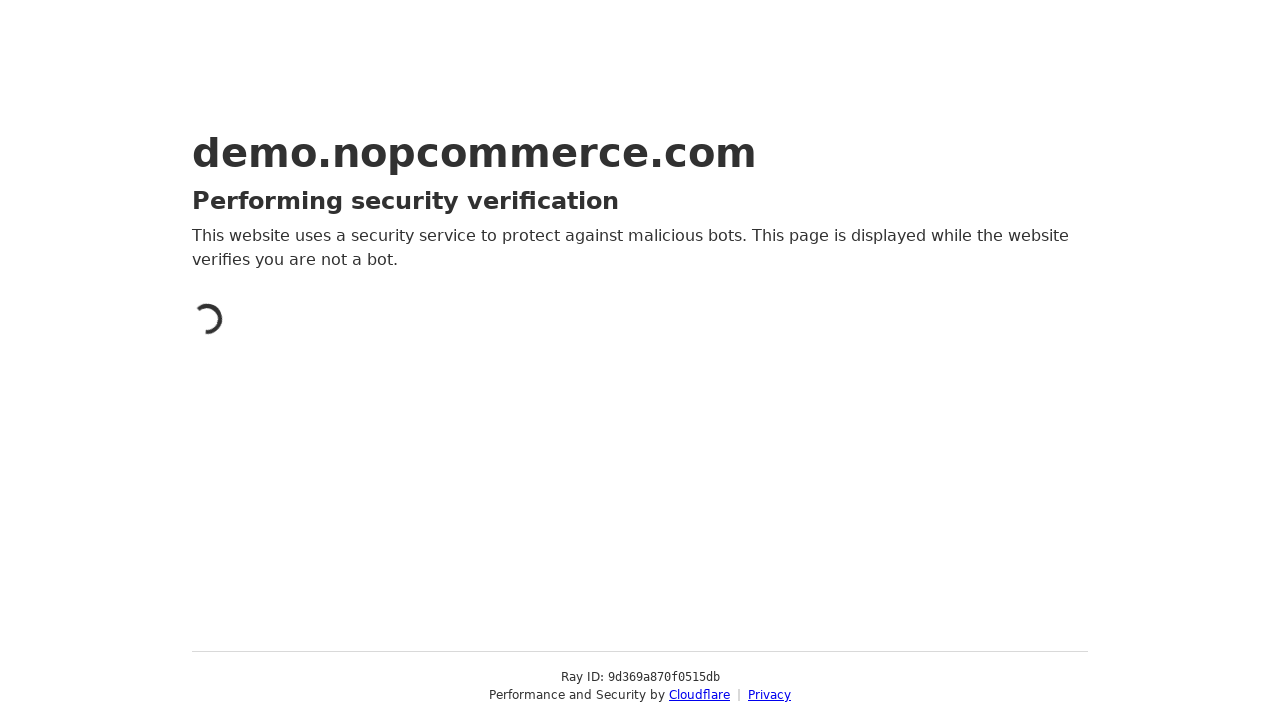

Retrieved page title
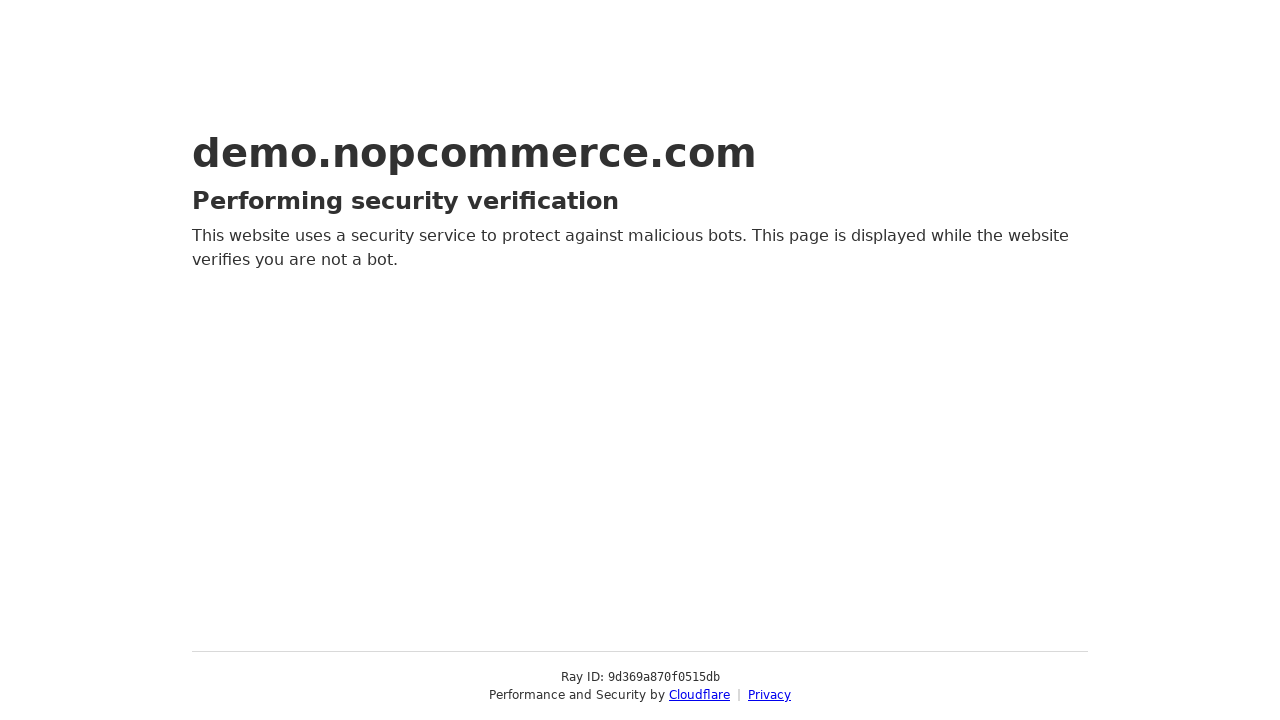

Set expected title to 'nopCommerce demo store'
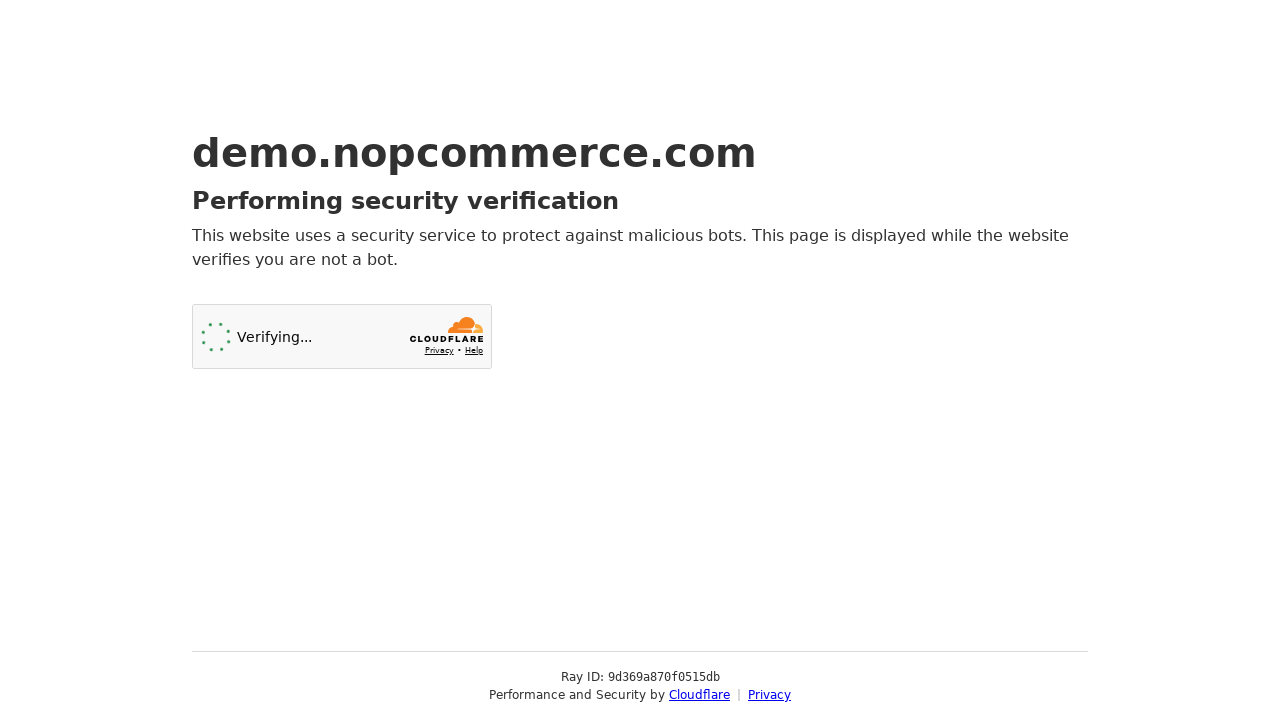

Page title validation failed - actual title does not match expected title
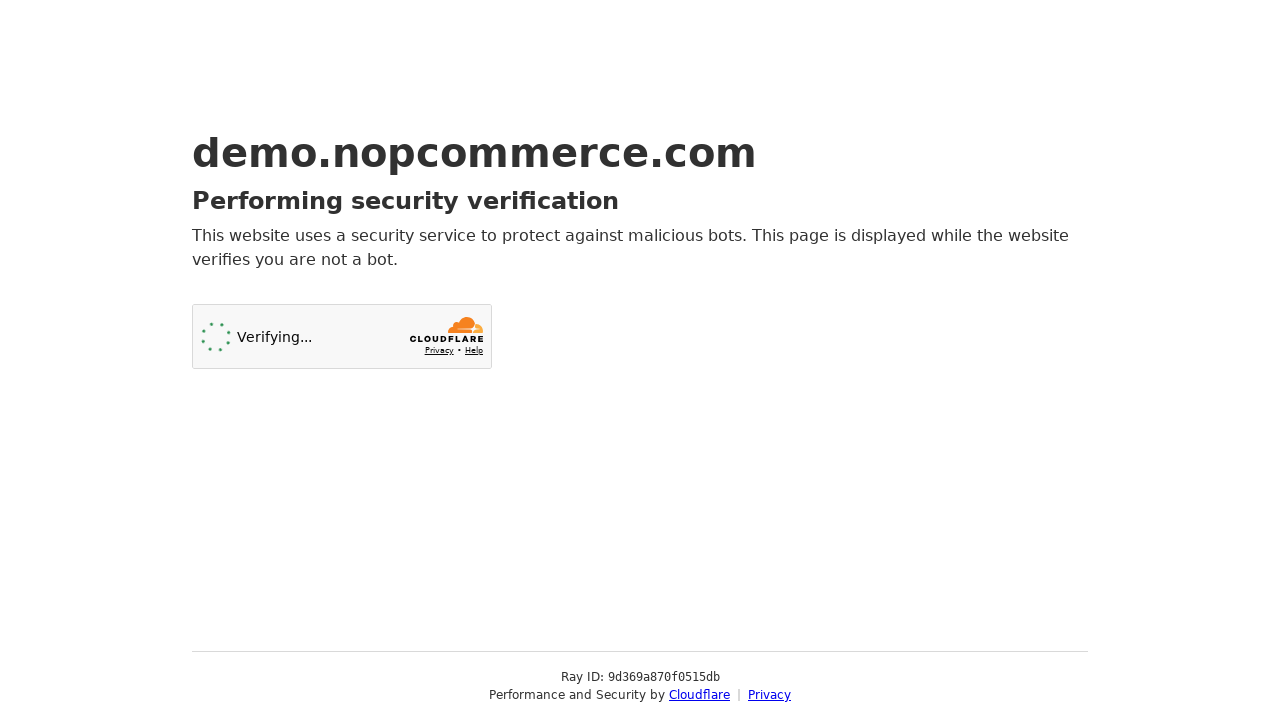

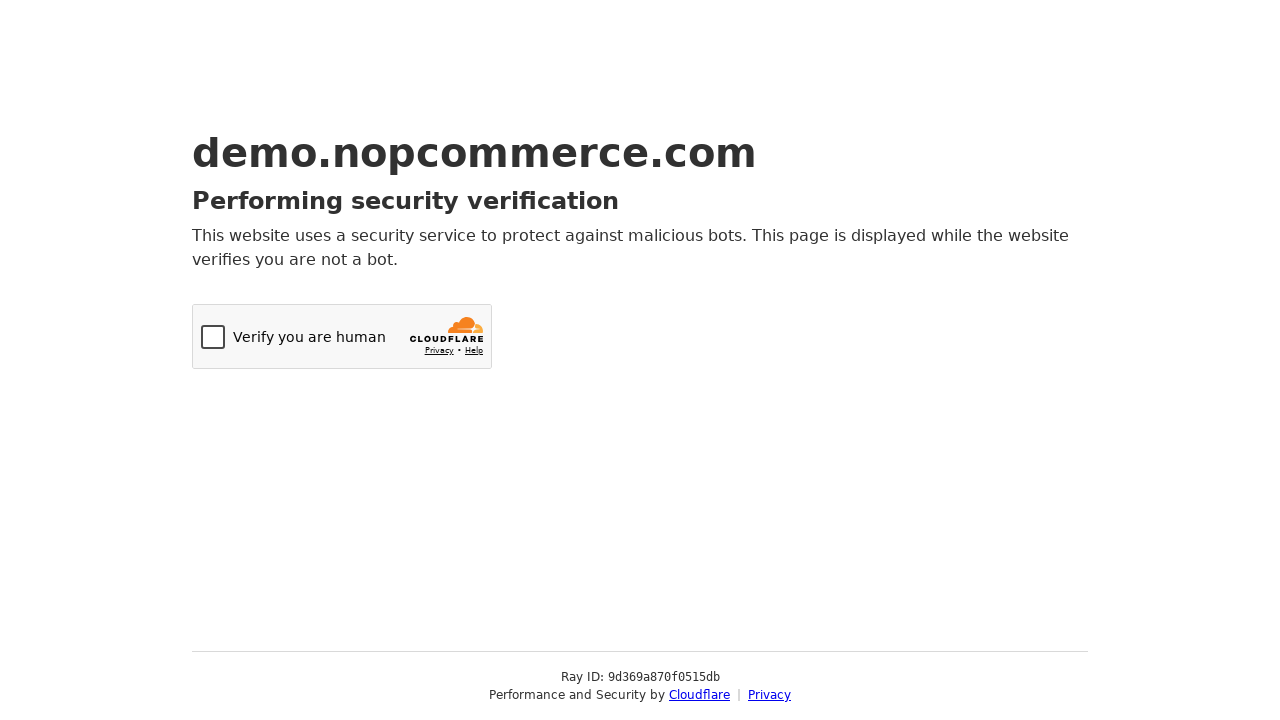